Tests alert handling functionality by entering a name, triggering an alert button, accepting it, then triggering a confirm dialog and dismissing it

Starting URL: https://rahulshettyacademy.com/AutomationPractice/

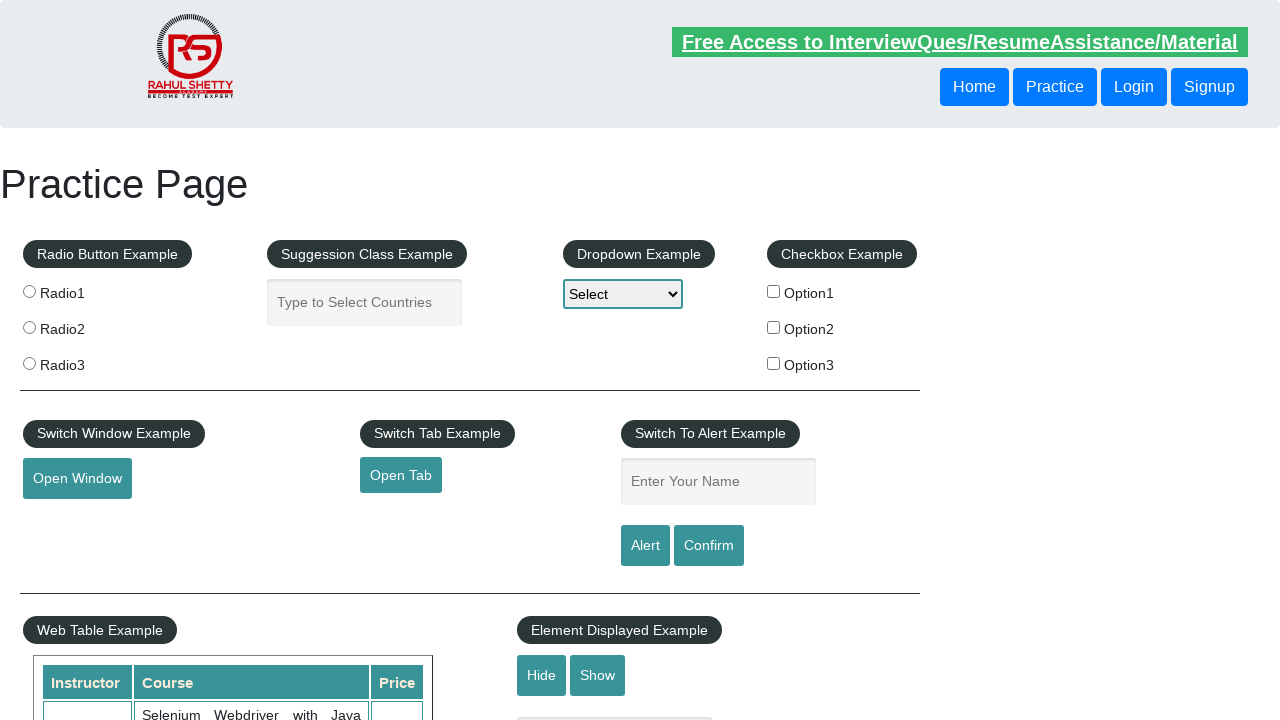

Filled name field with 'Anjani' on #name
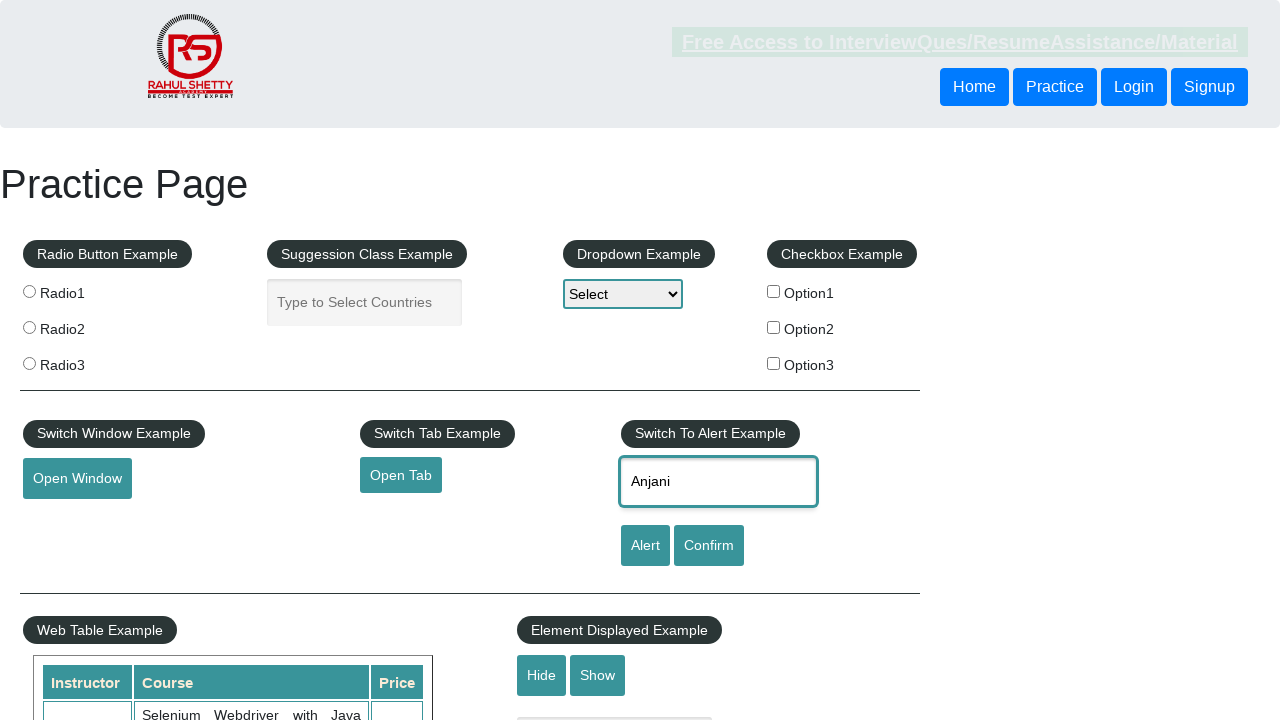

Clicked alert button to trigger alert dialog at (645, 546) on #alertbtn
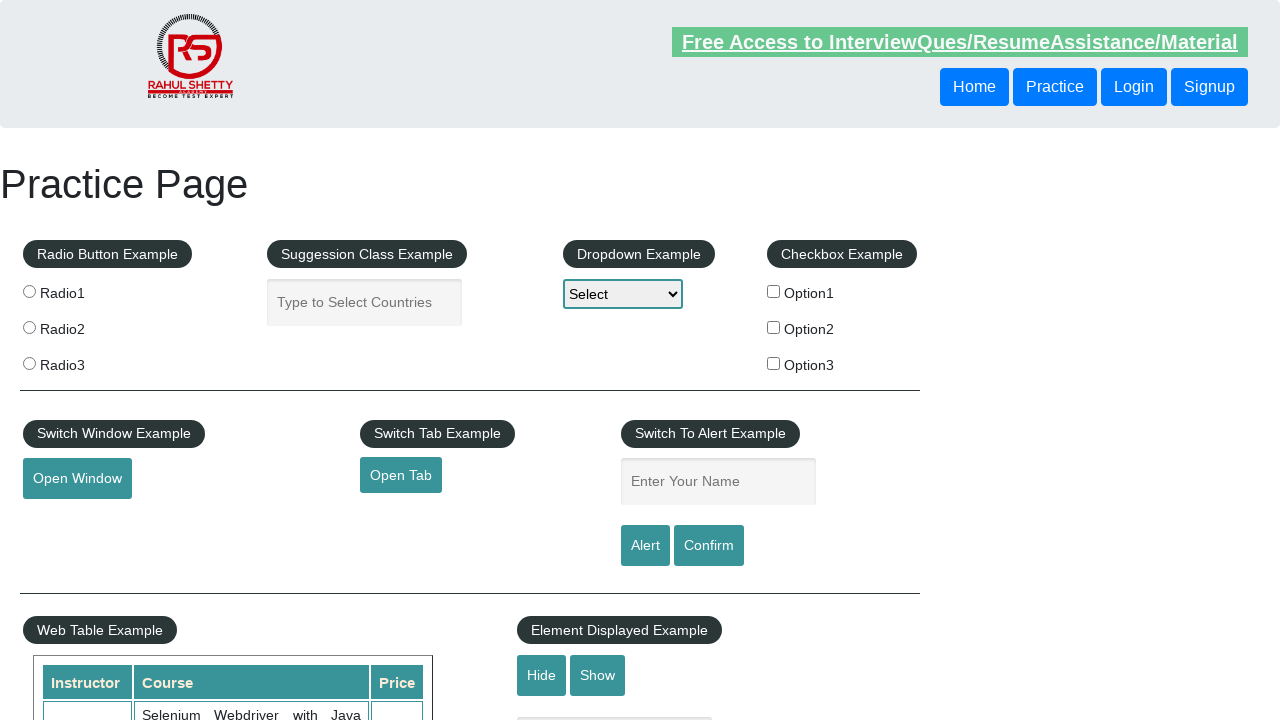

Set up dialog handler to accept alert
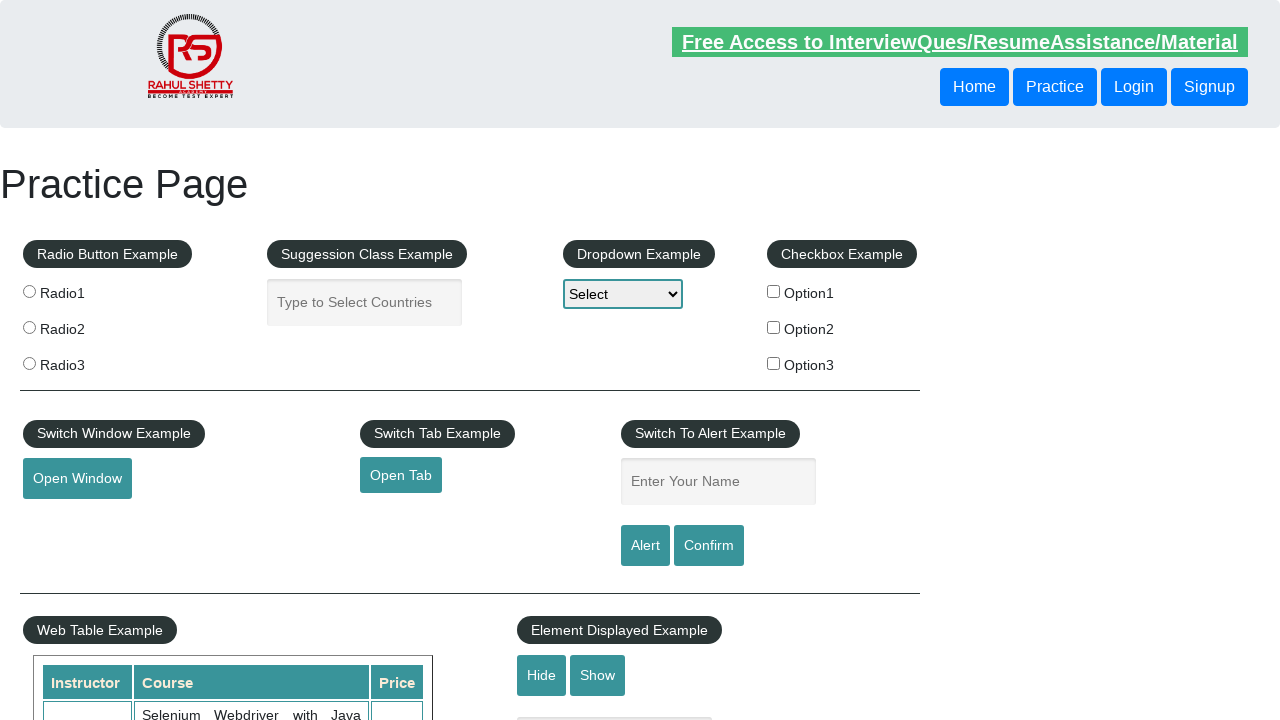

Waited 1000ms for alert to be processed
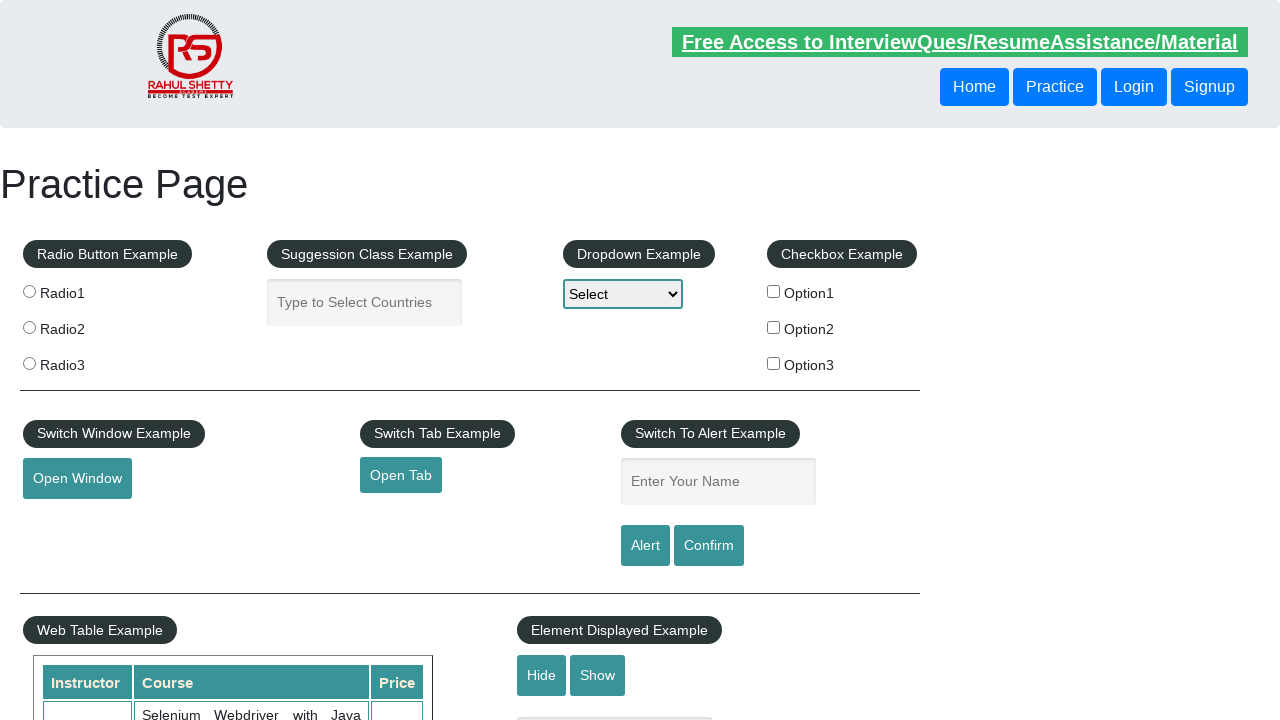

Clicked confirm button to trigger confirm dialog at (709, 546) on #confirmbtn
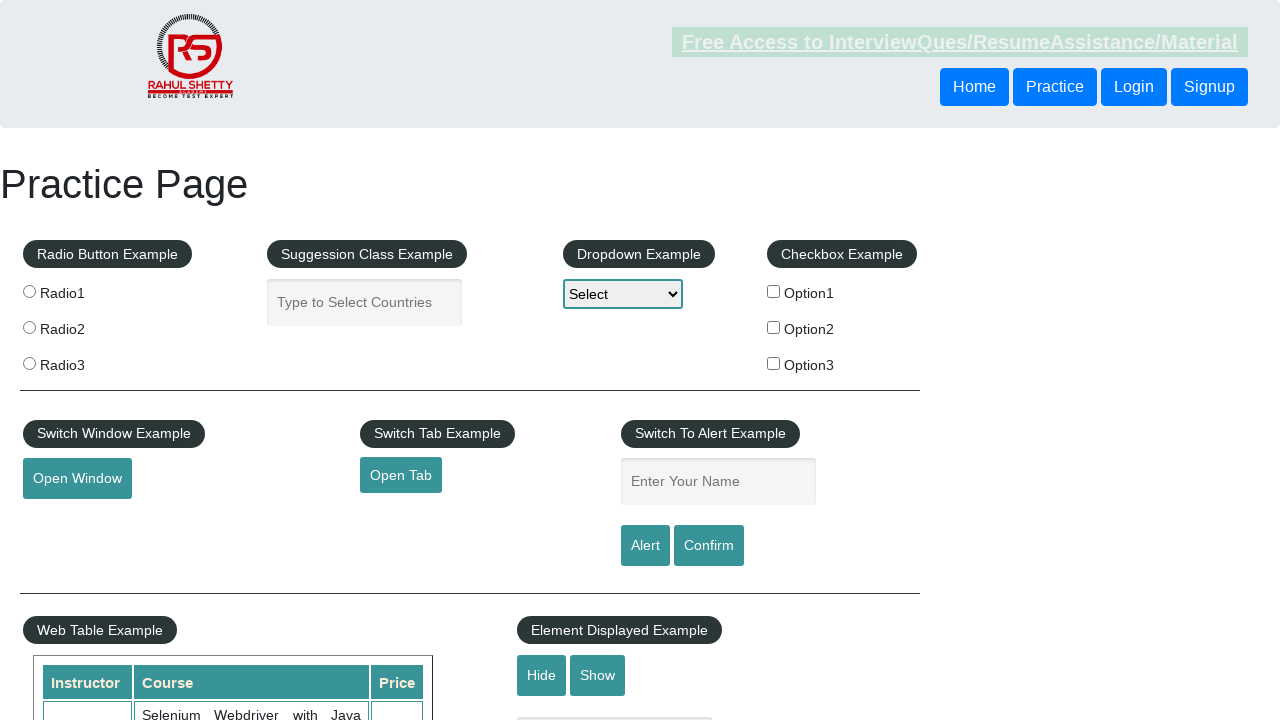

Set up dialog handler to dismiss confirm dialog
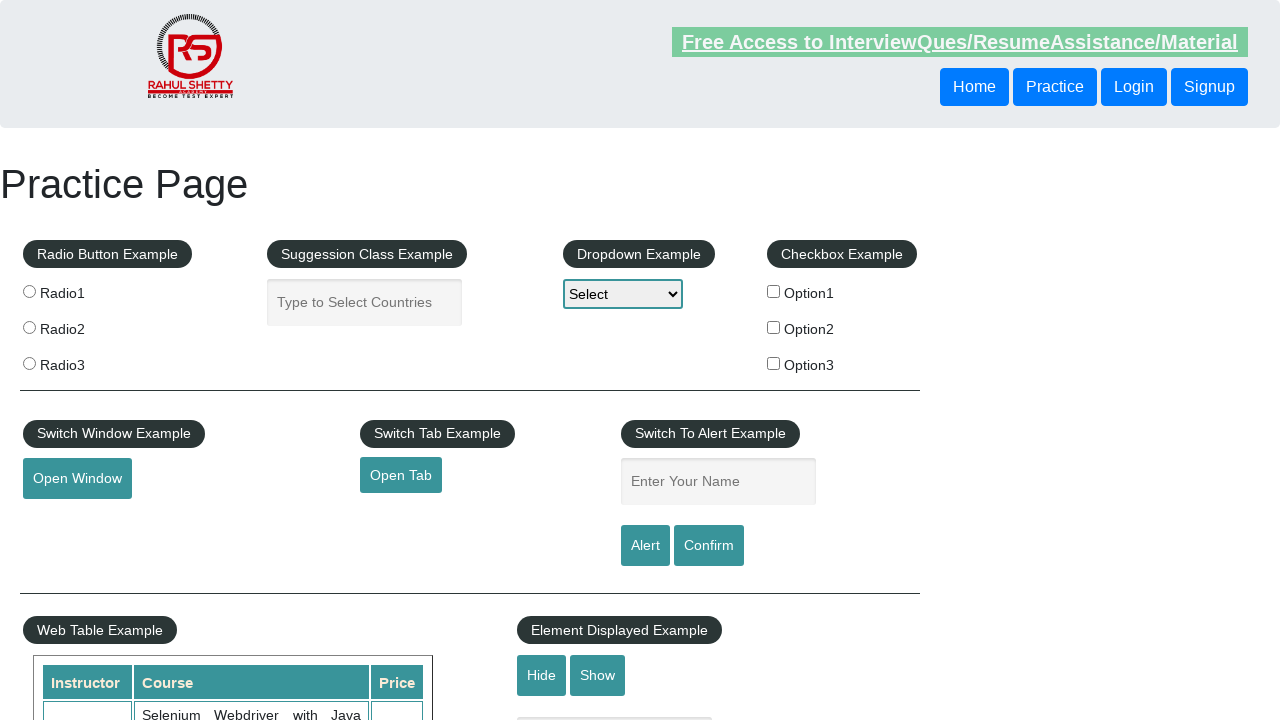

Waited 1000ms for confirm dialog to be processed
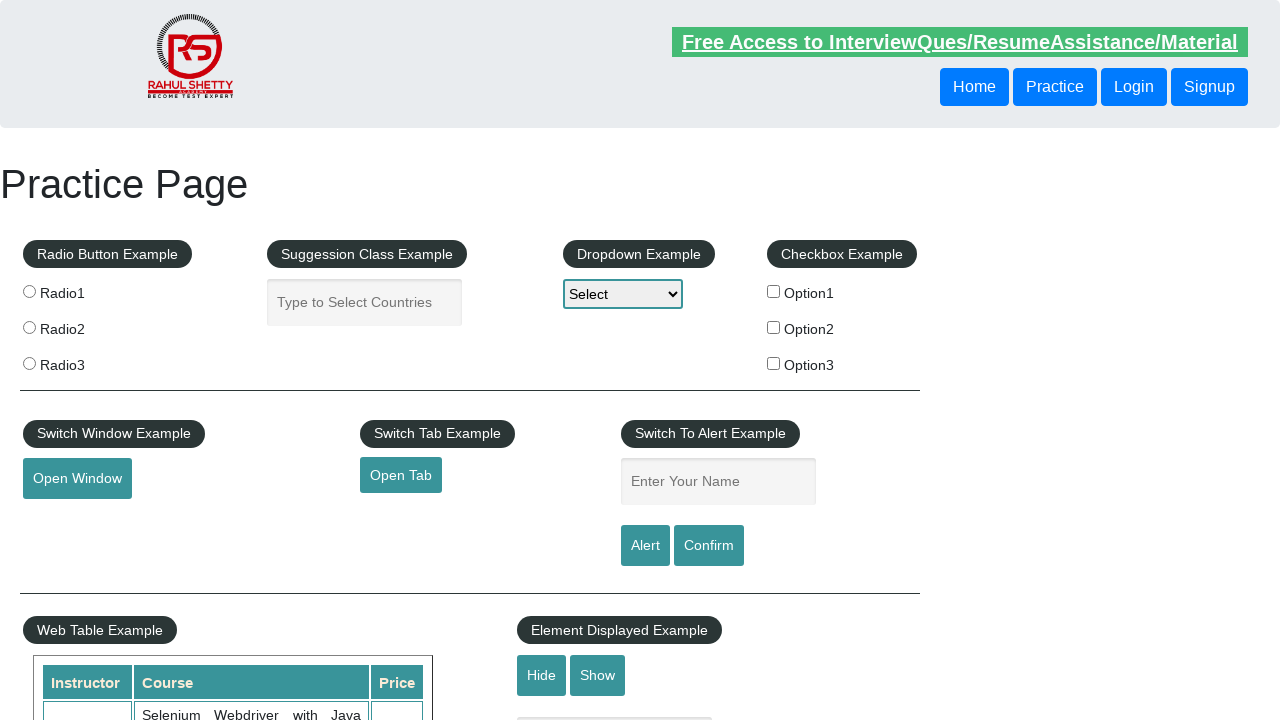

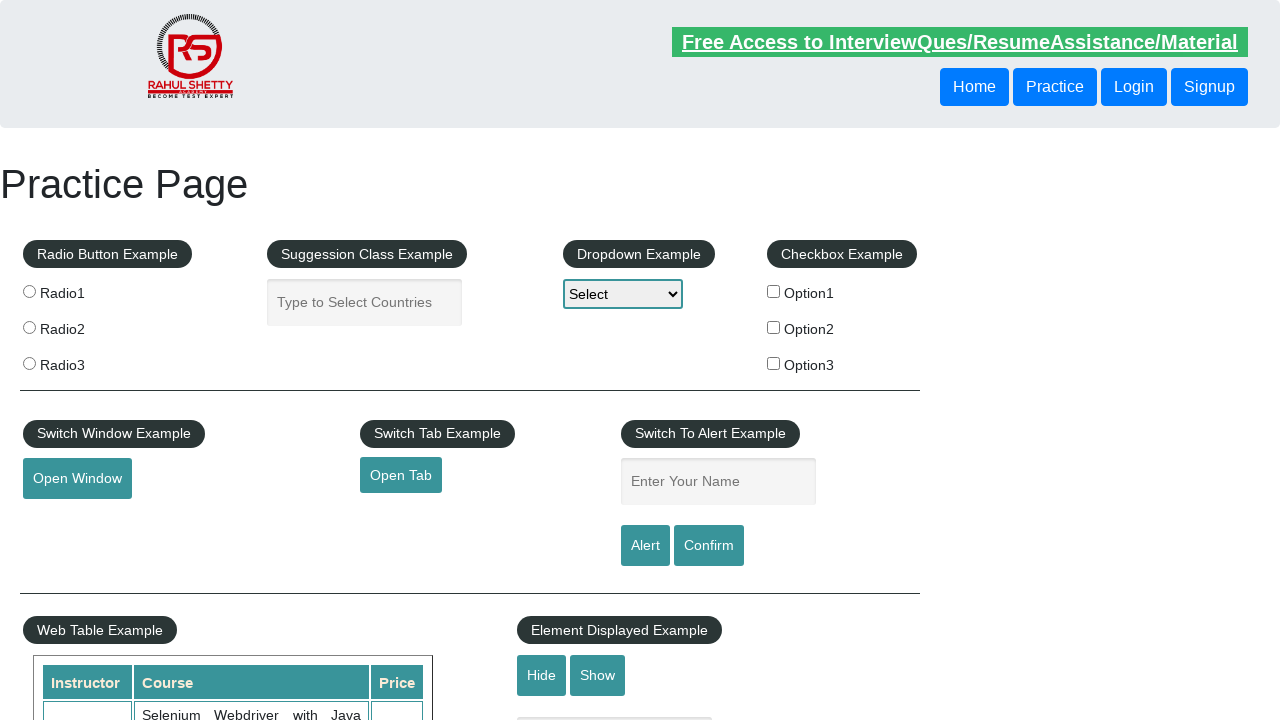